Tests JavaScript prompt alert by clicking a button, entering text in the prompt, and accepting it

Starting URL: https://v1.training-support.net/selenium/javascript-alerts

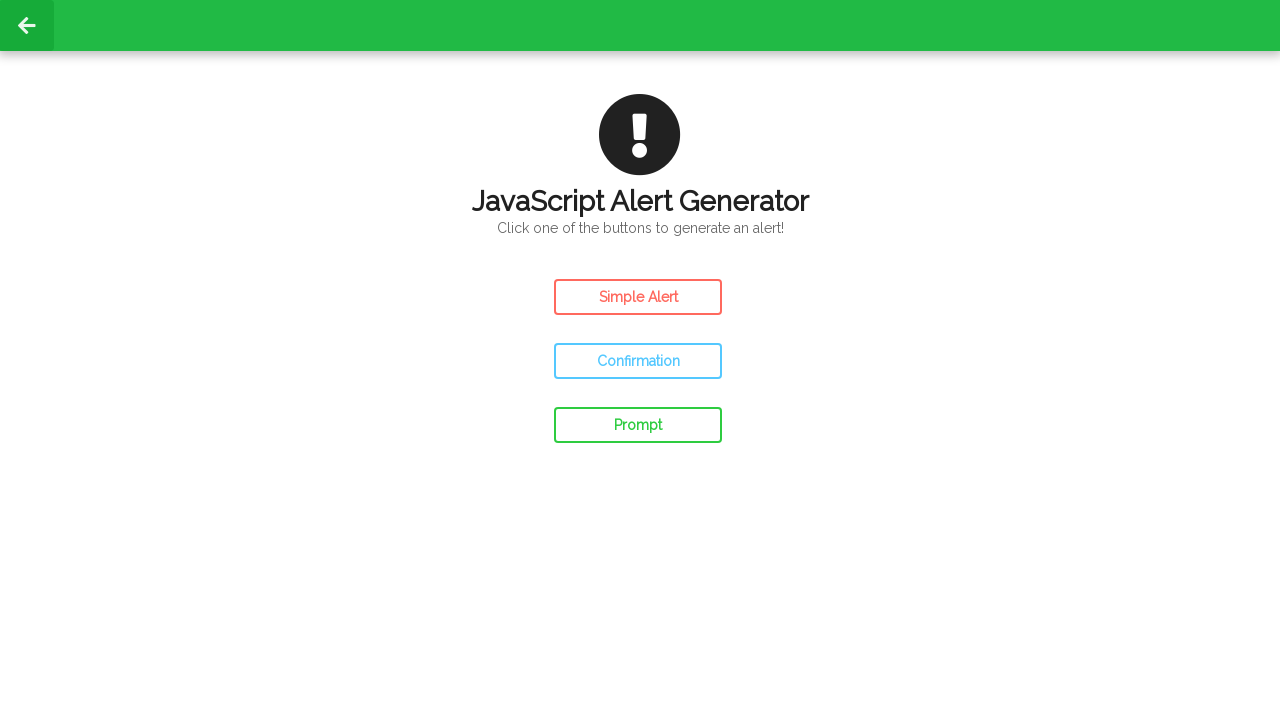

Set up dialog handler to accept prompt with text 'Awesome!'
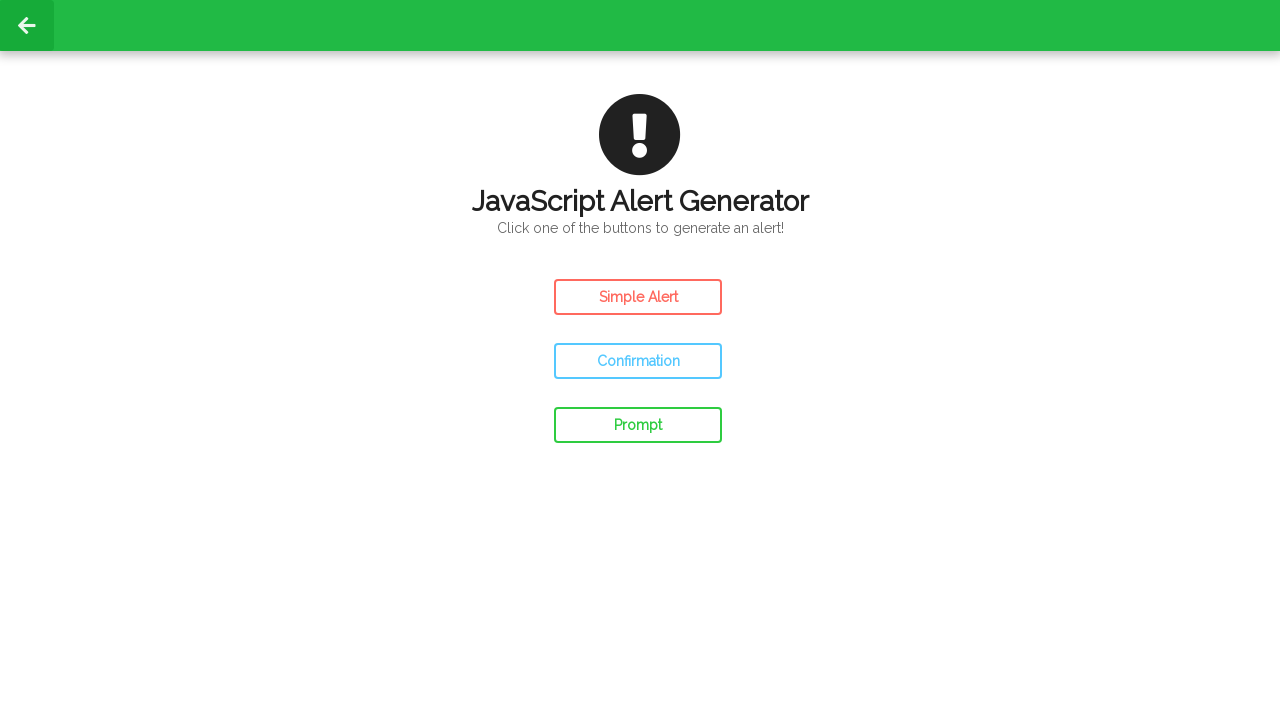

Clicked prompt button to trigger JavaScript prompt alert at (638, 425) on #prompt
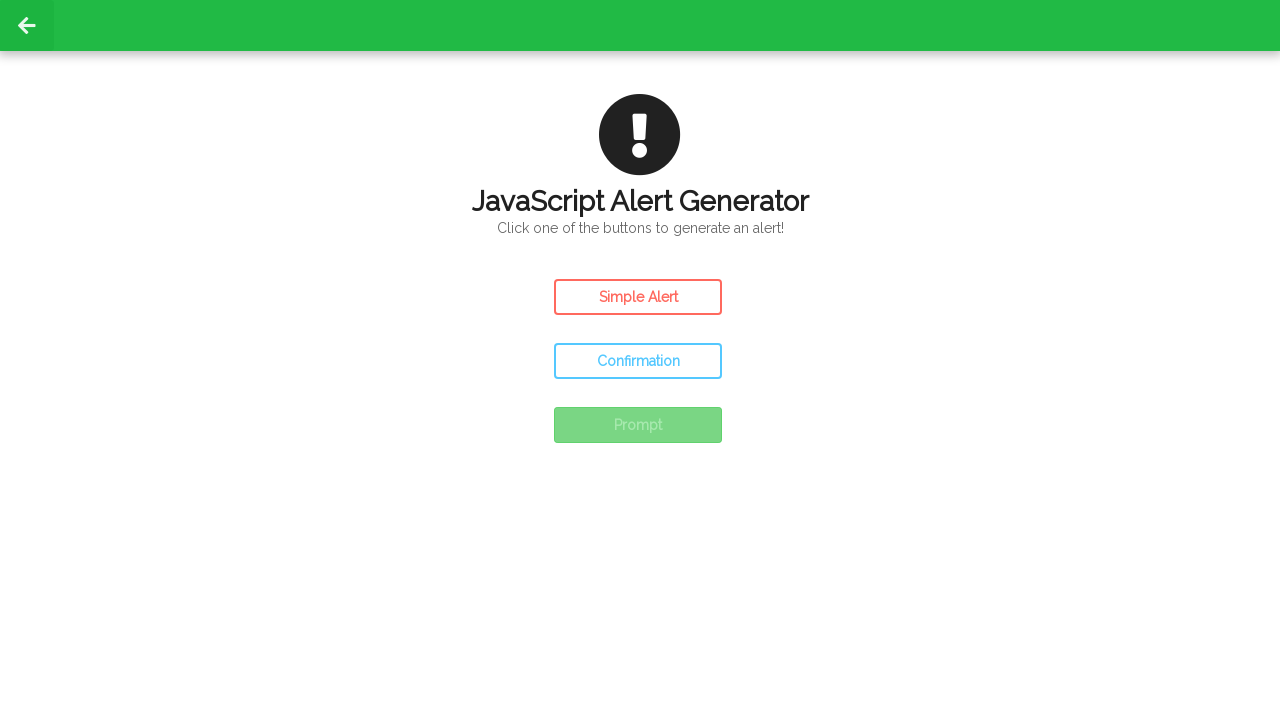

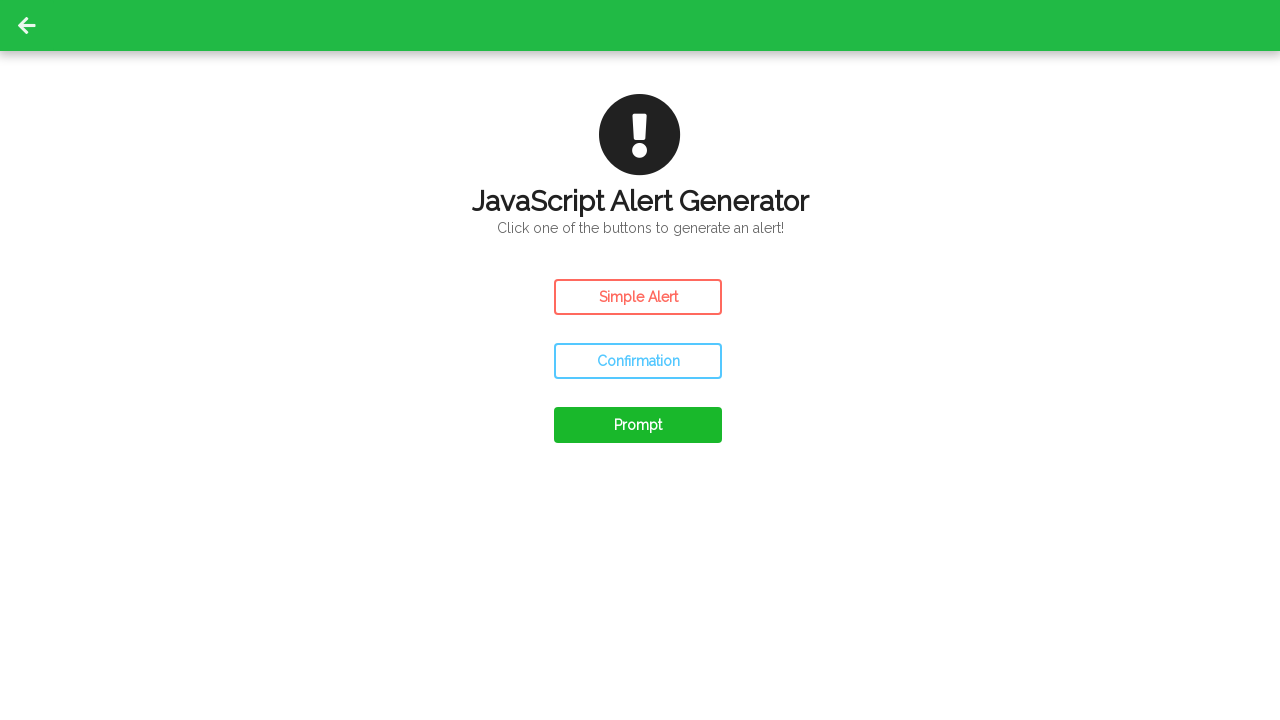